Tests add and remove element functionality by clicking Add Element button, verifying Delete button appears, then clicking Delete to remove it

Starting URL: https://practice.cydeo.com/add_remove_elements/

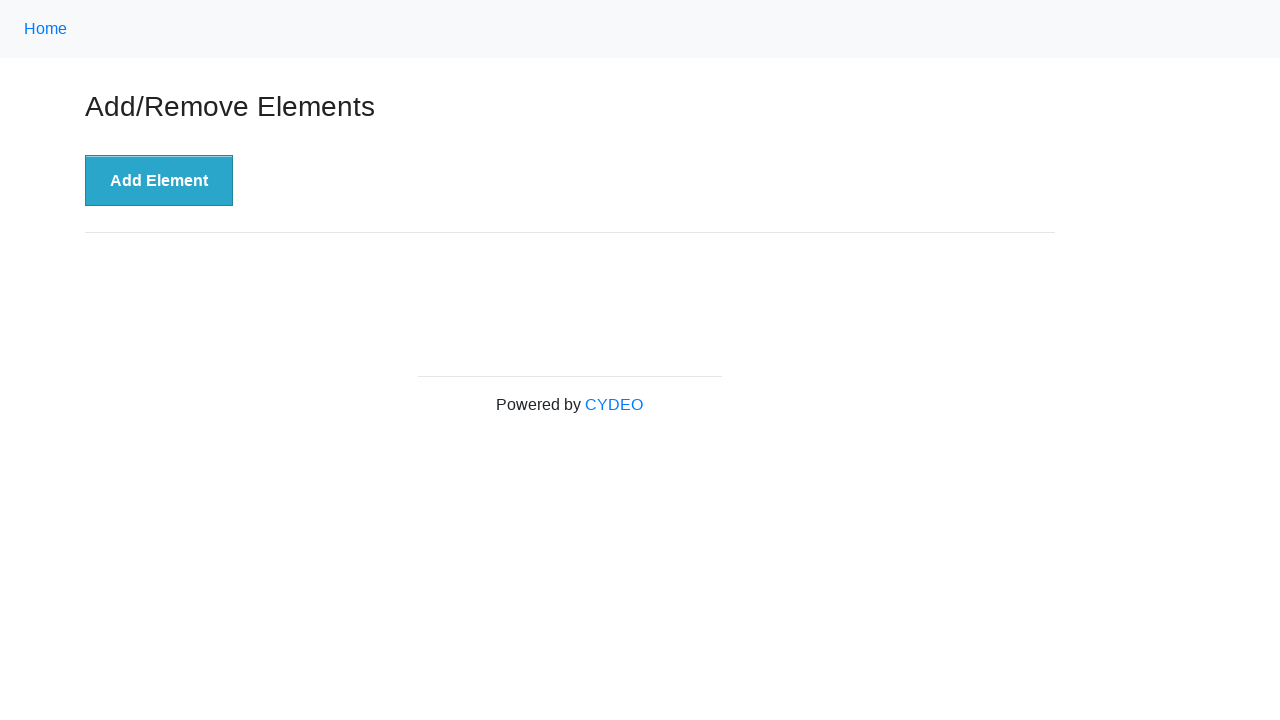

Clicked 'Add Element' button at (159, 181) on xpath=//button[.='Add Element']
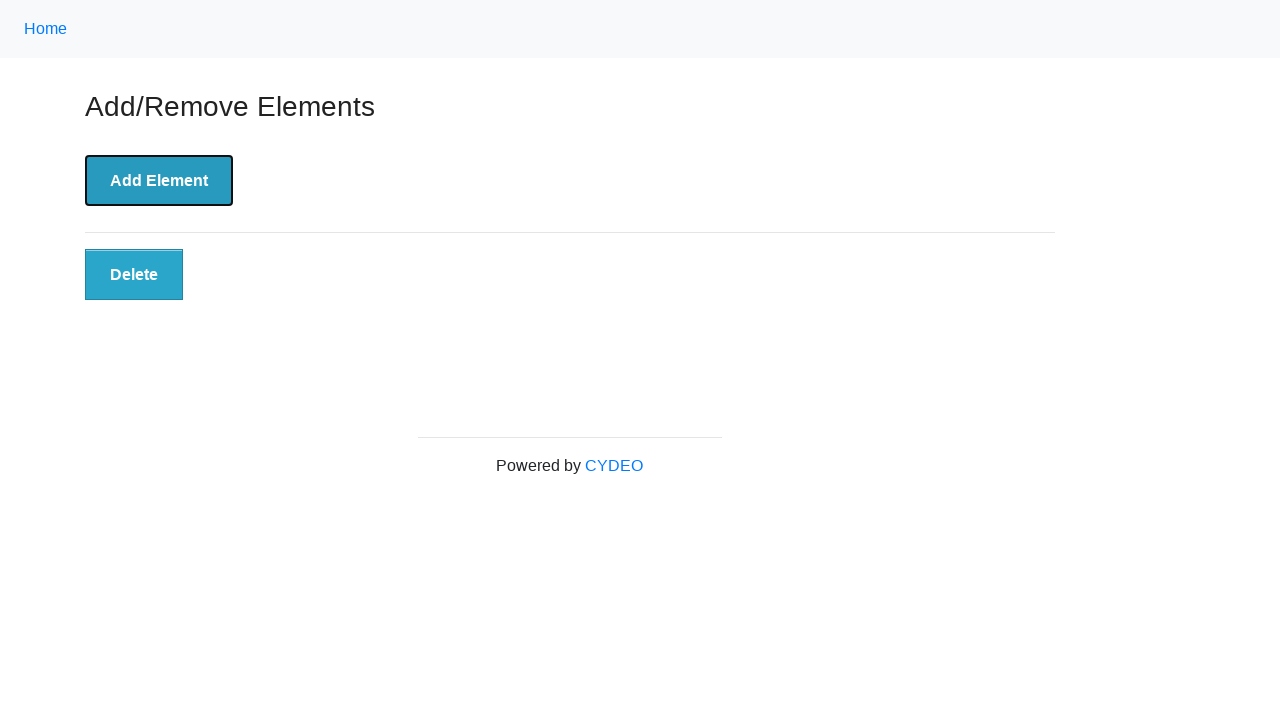

Delete button appeared after adding element
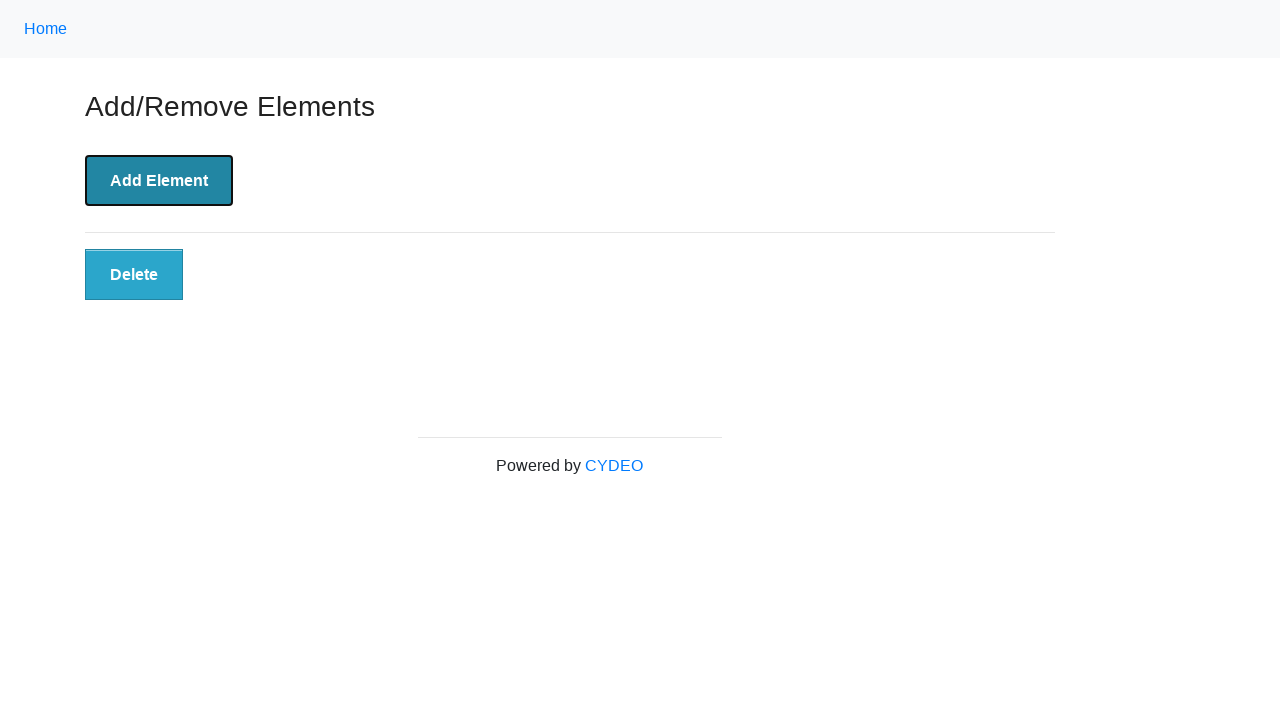

Clicked Delete button to remove element at (134, 275) on button[class='added-manually']
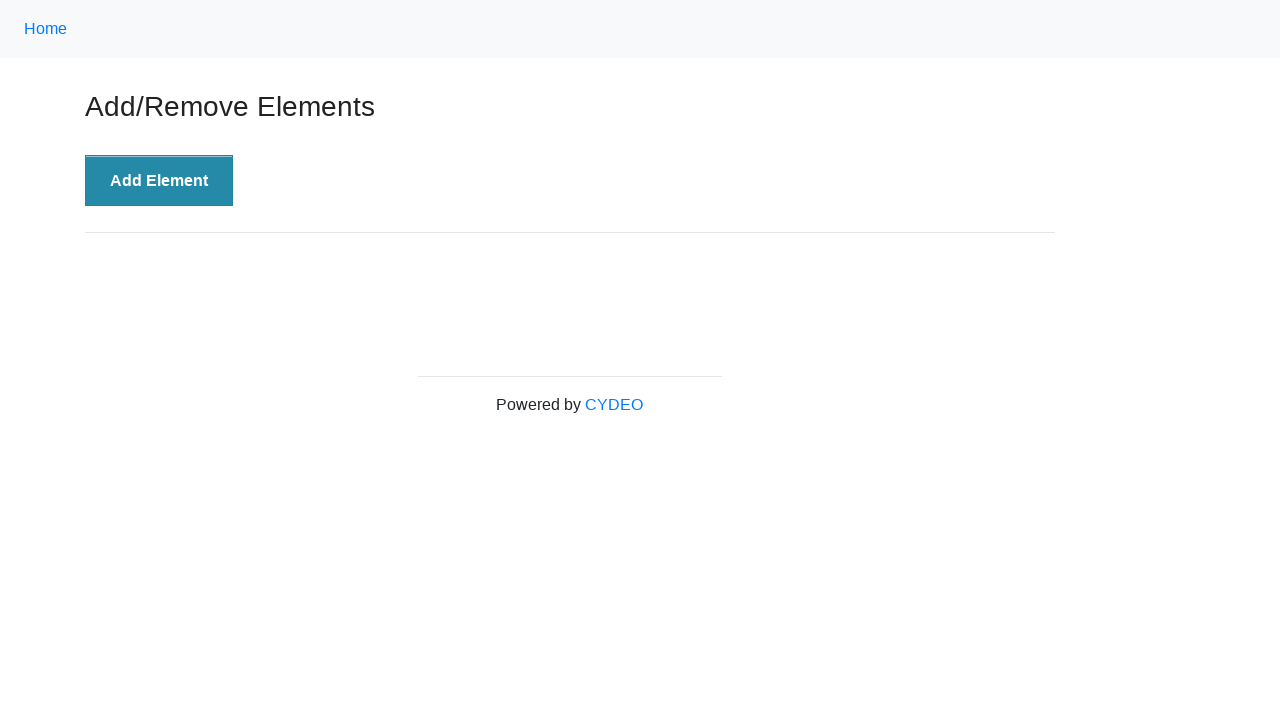

Verified Delete button was successfully removed
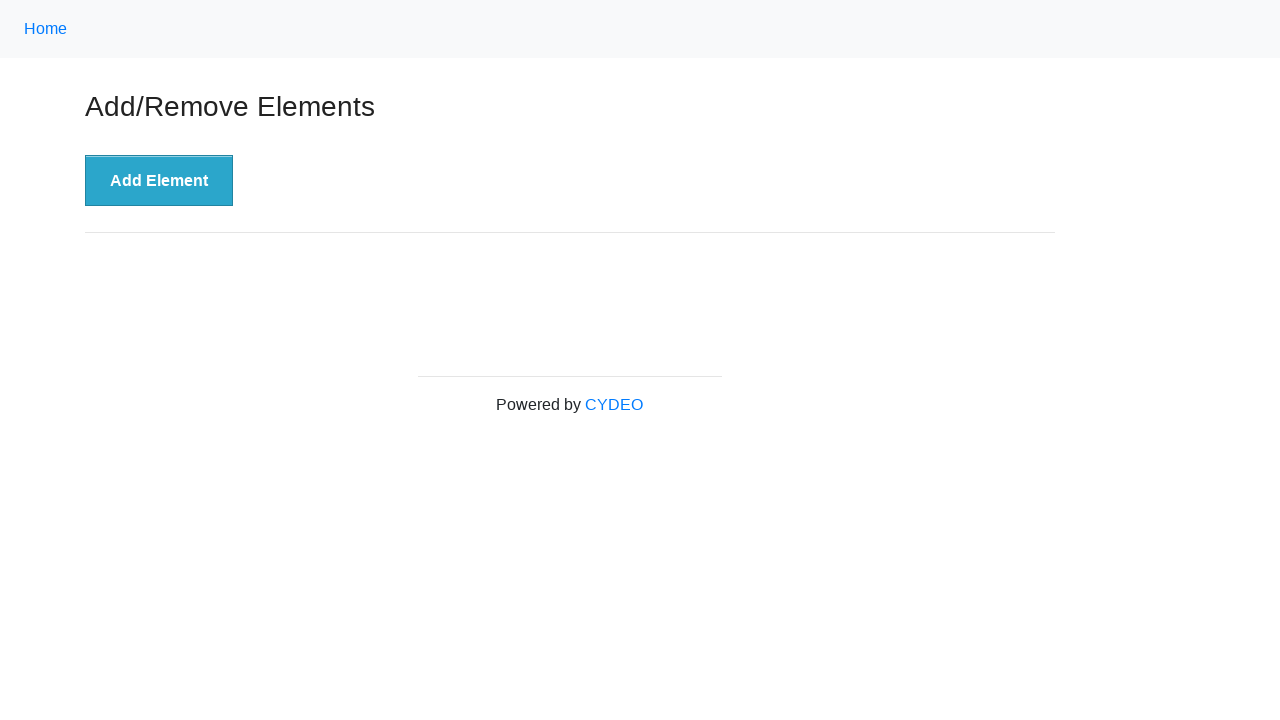

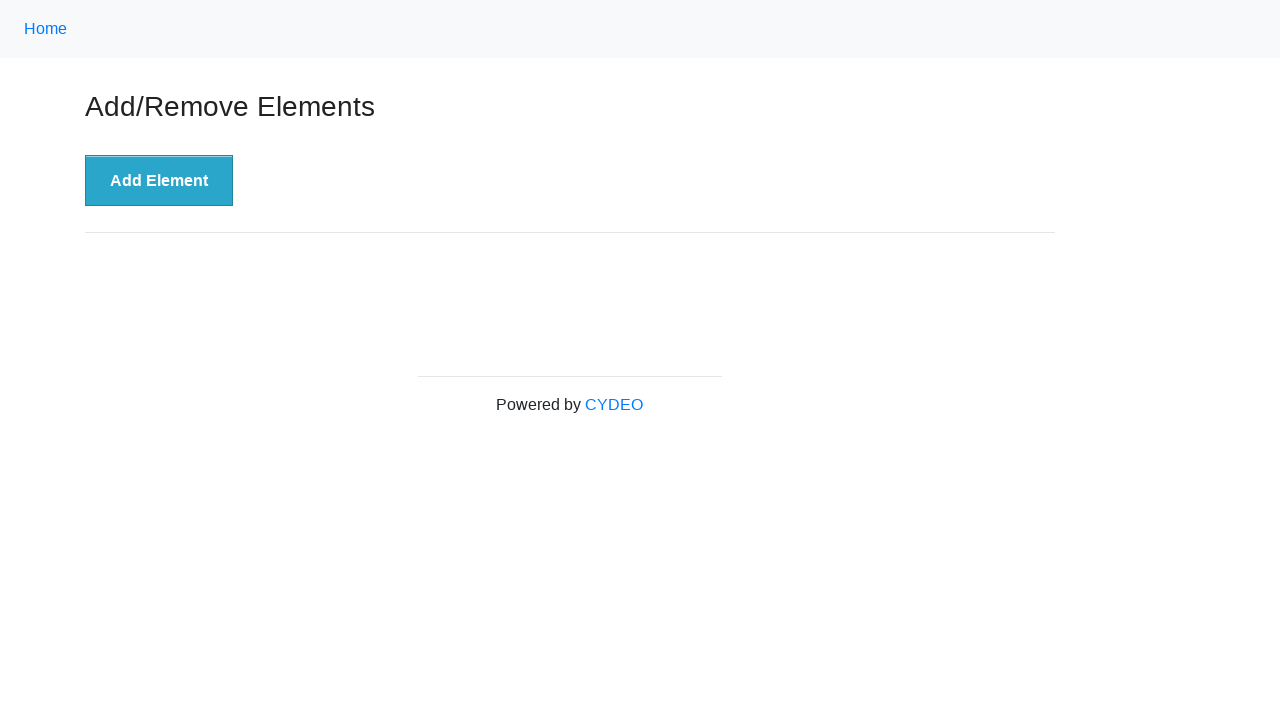